Tests double click, right click, and regular click button interactions on DemoQA and verifies the corresponding messages appear

Starting URL: https://demoqa.com/

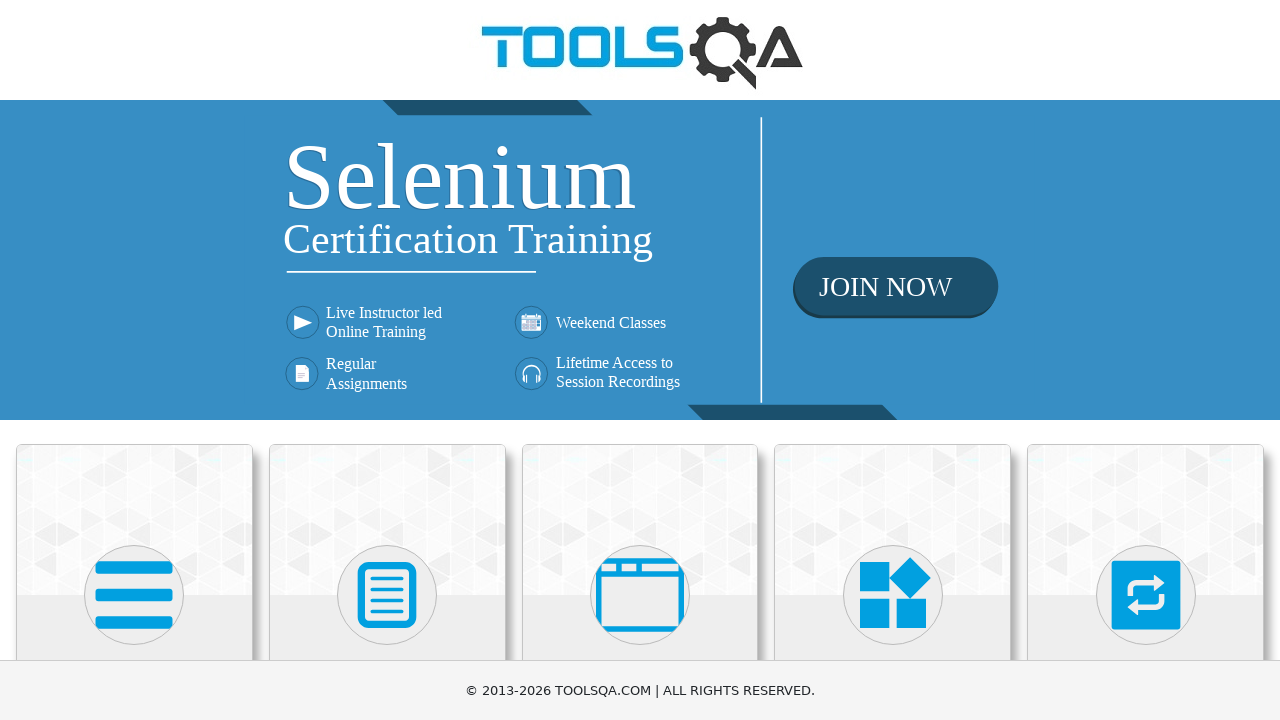

Clicked on Elements category card at (134, 520) on .card:has-text('Elements')
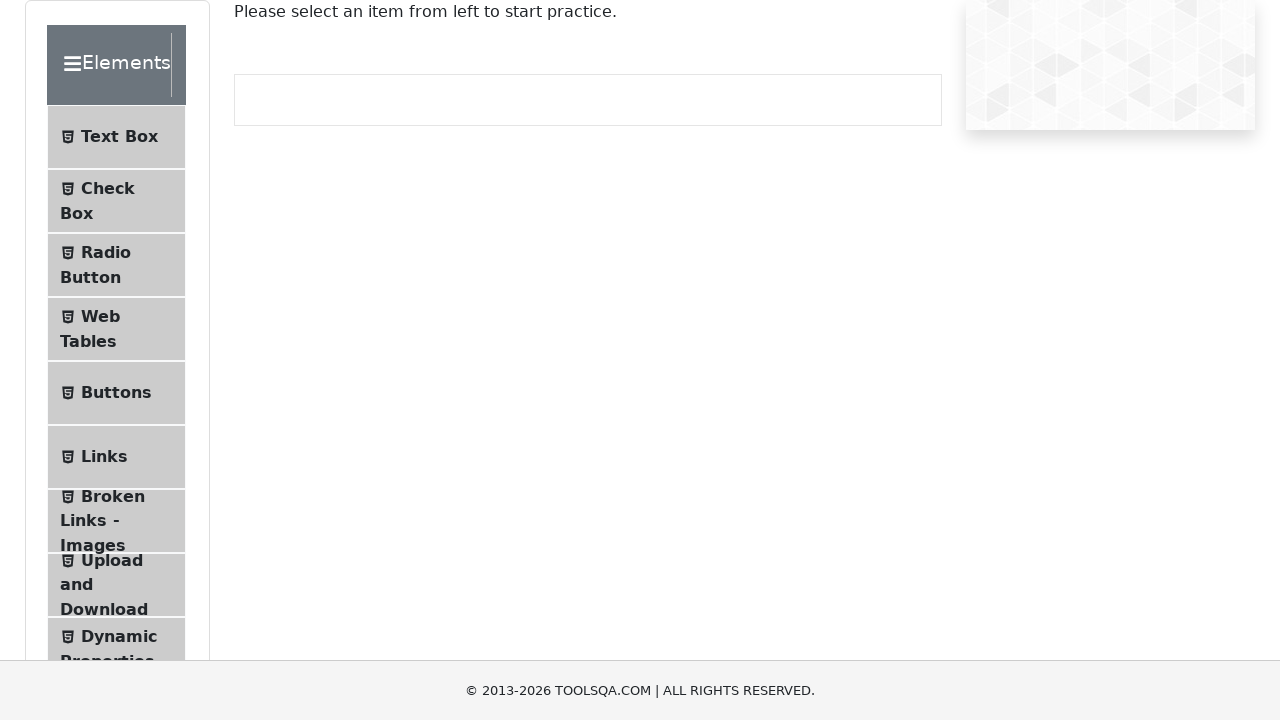

Clicked on Buttons menu item at (116, 393) on text=Buttons
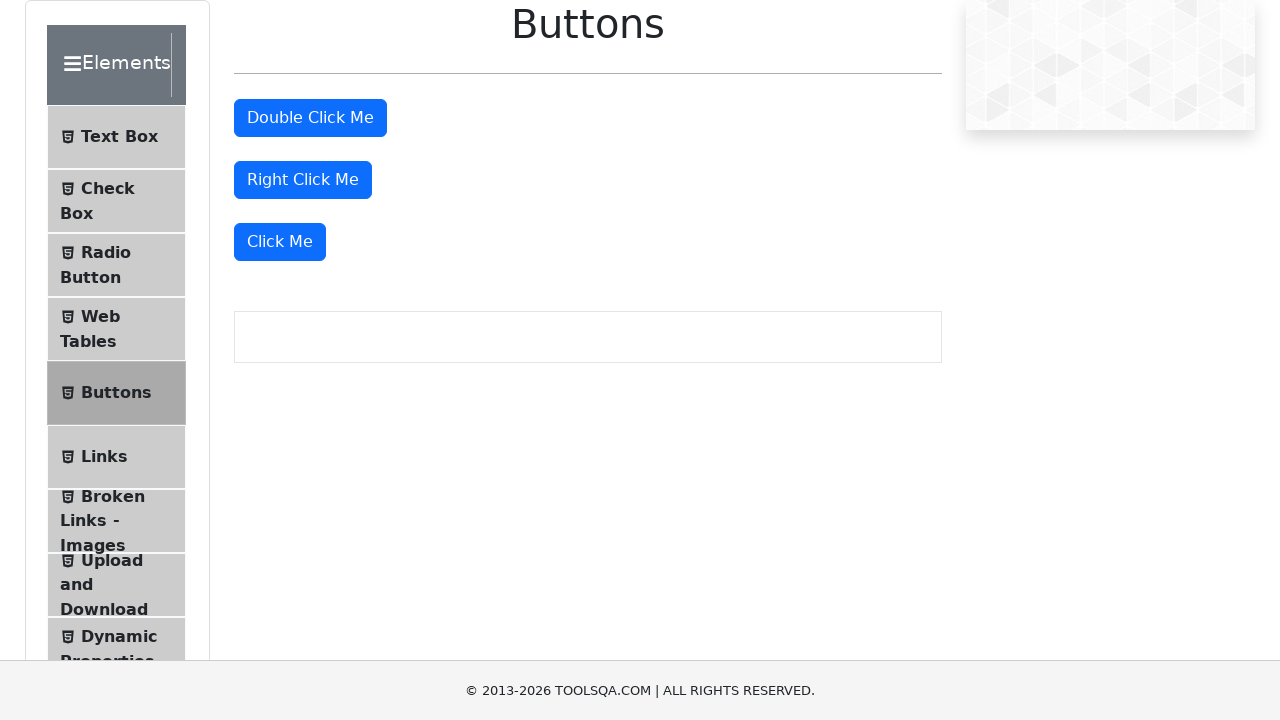

Double clicked the double click button at (310, 118) on #doubleClickBtn
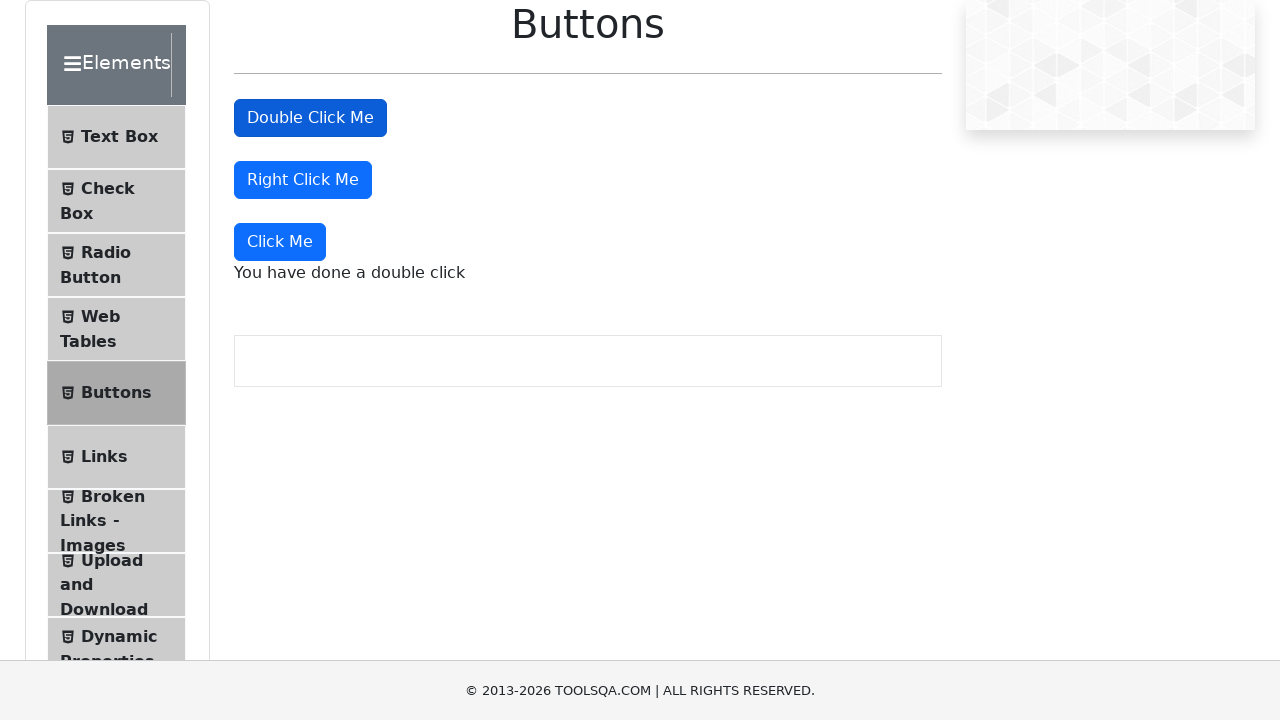

Right clicked the right click button at (303, 180) on #rightClickBtn
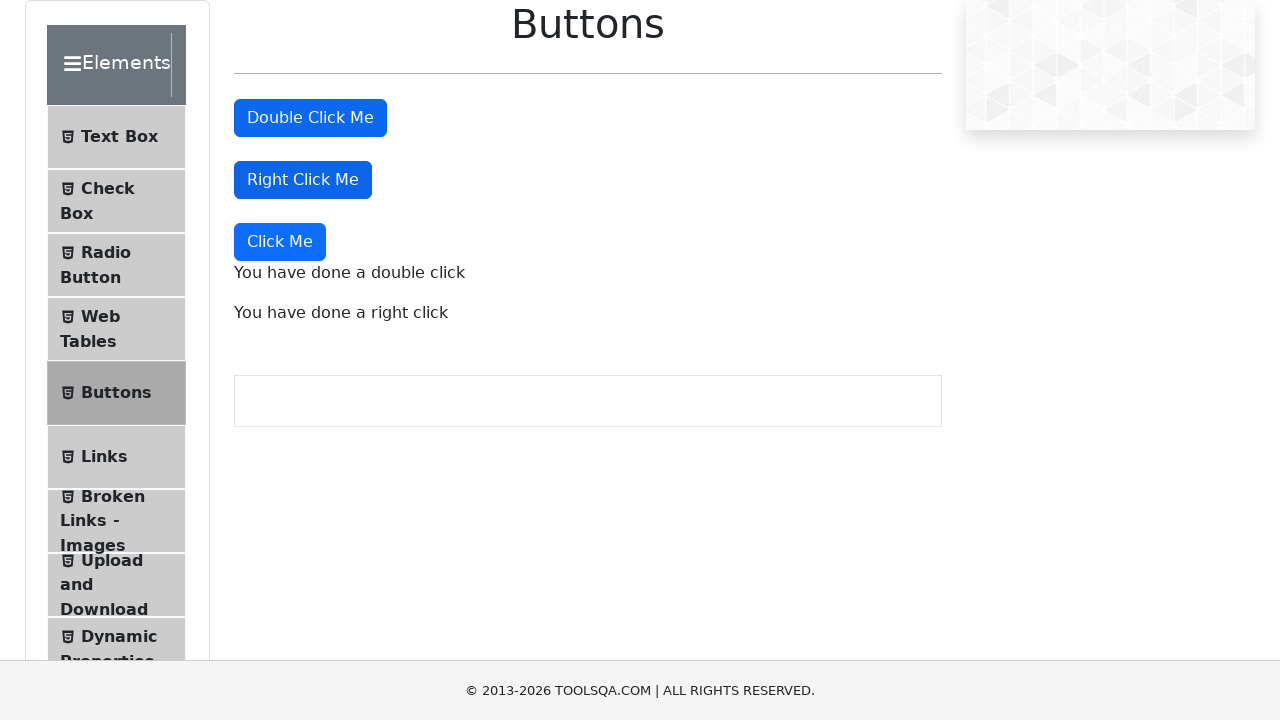

Clicked the Click Me button at (280, 242) on button:has-text('Click Me'):not(#doubleClickBtn):not(#rightClickBtn)
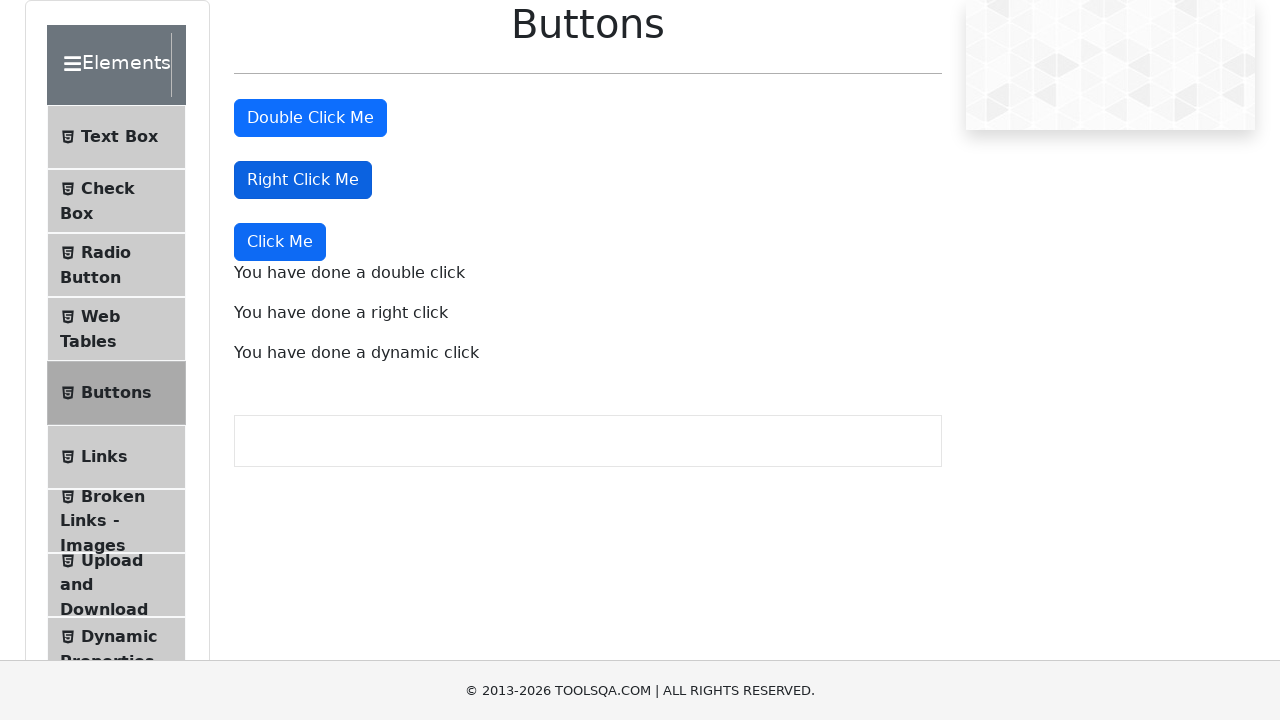

Verified double click message appeared
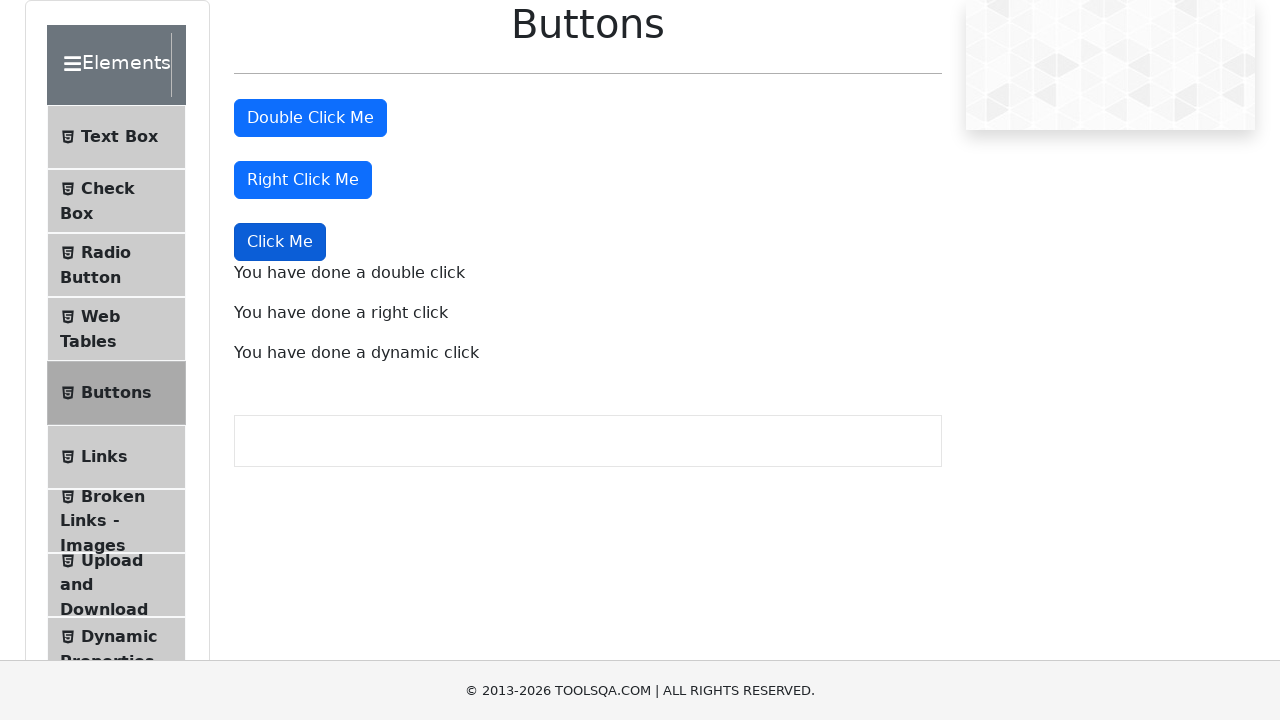

Verified right click message appeared
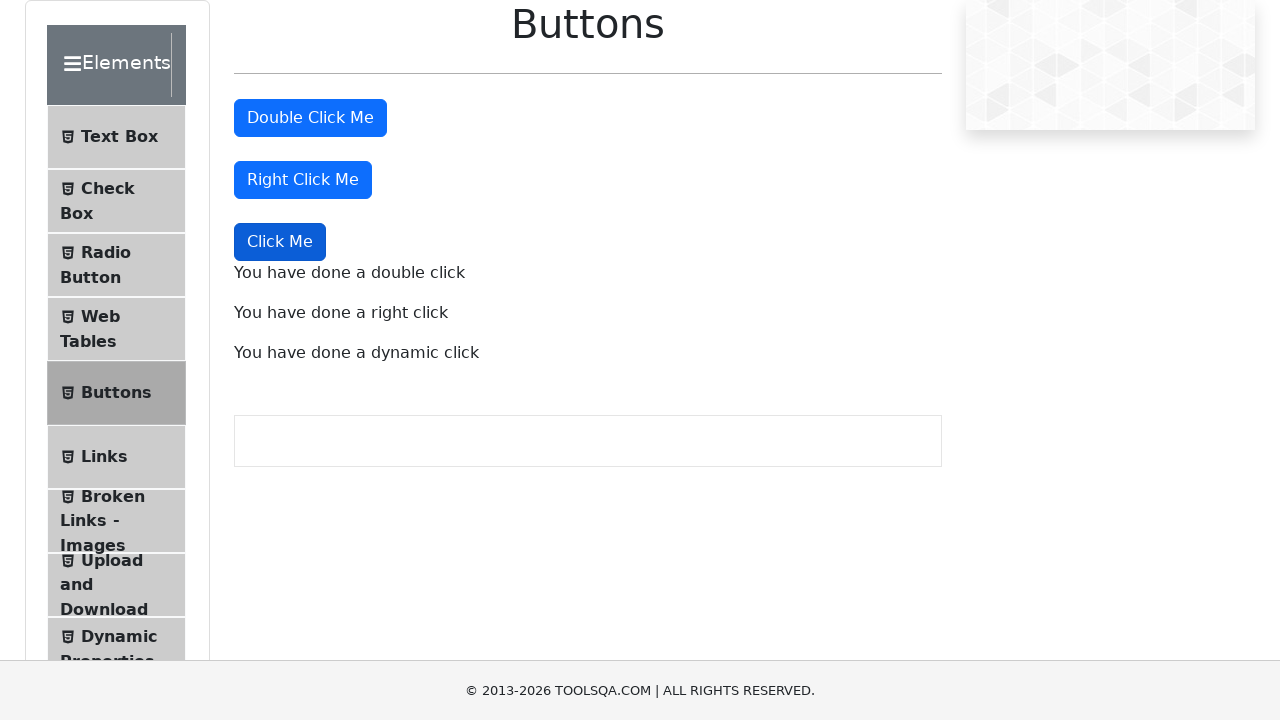

Verified dynamic click message appeared
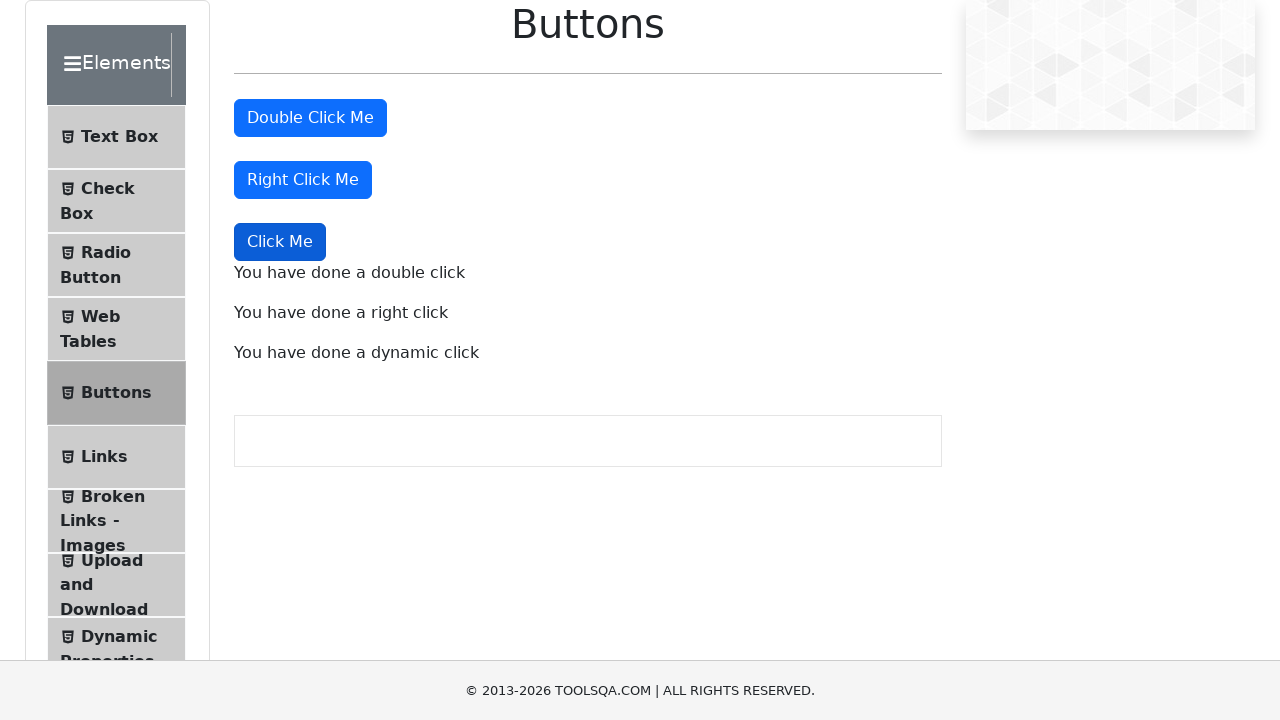

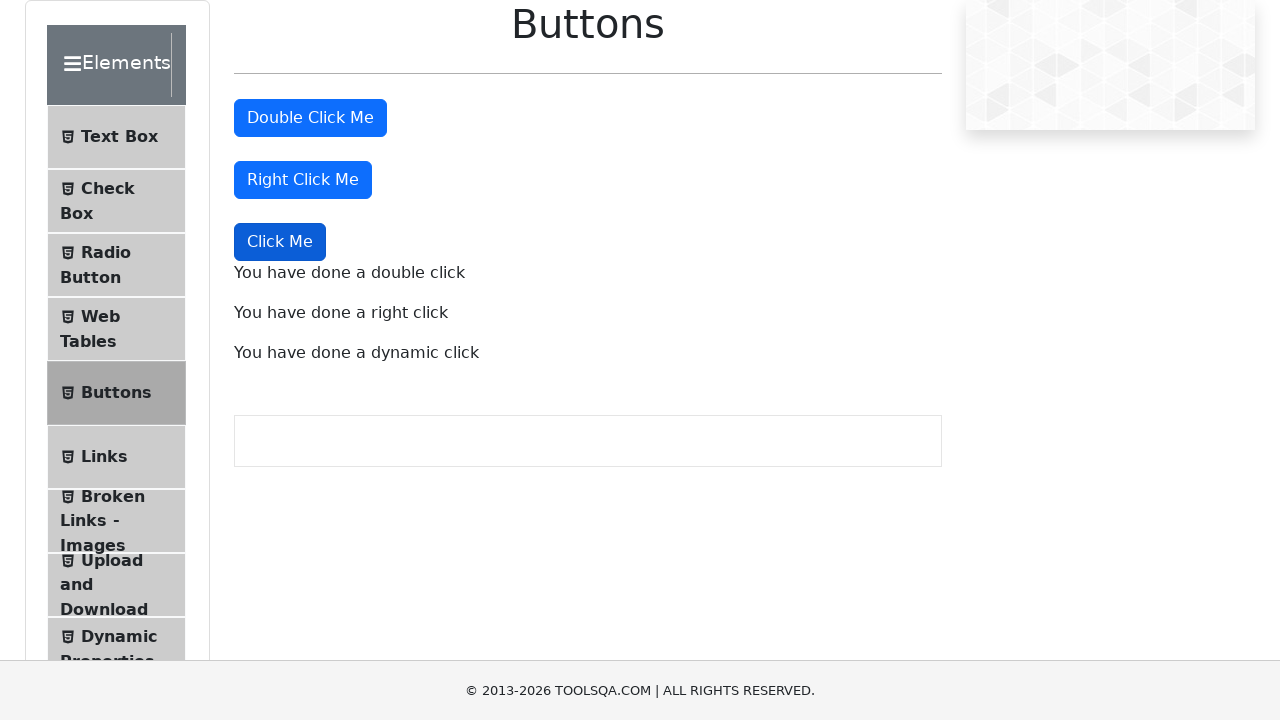